Tests checkbox functionality by clicking a Senior Citizen Discount checkbox and verifying its selection state on a practice dropdown page

Starting URL: https://www.rahulshettyacademy.com/dropdownsPractise

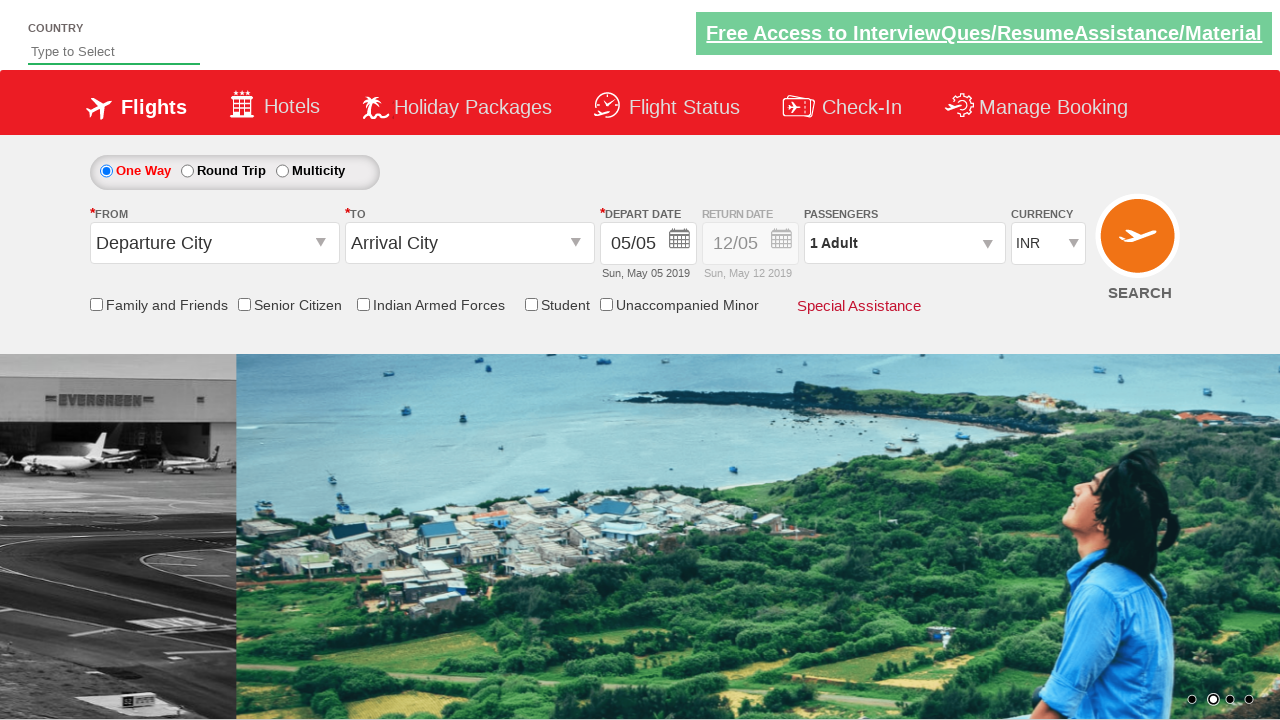

Clicked Senior Citizen Discount checkbox at (244, 304) on input[id*='SeniorCitizenDiscount']
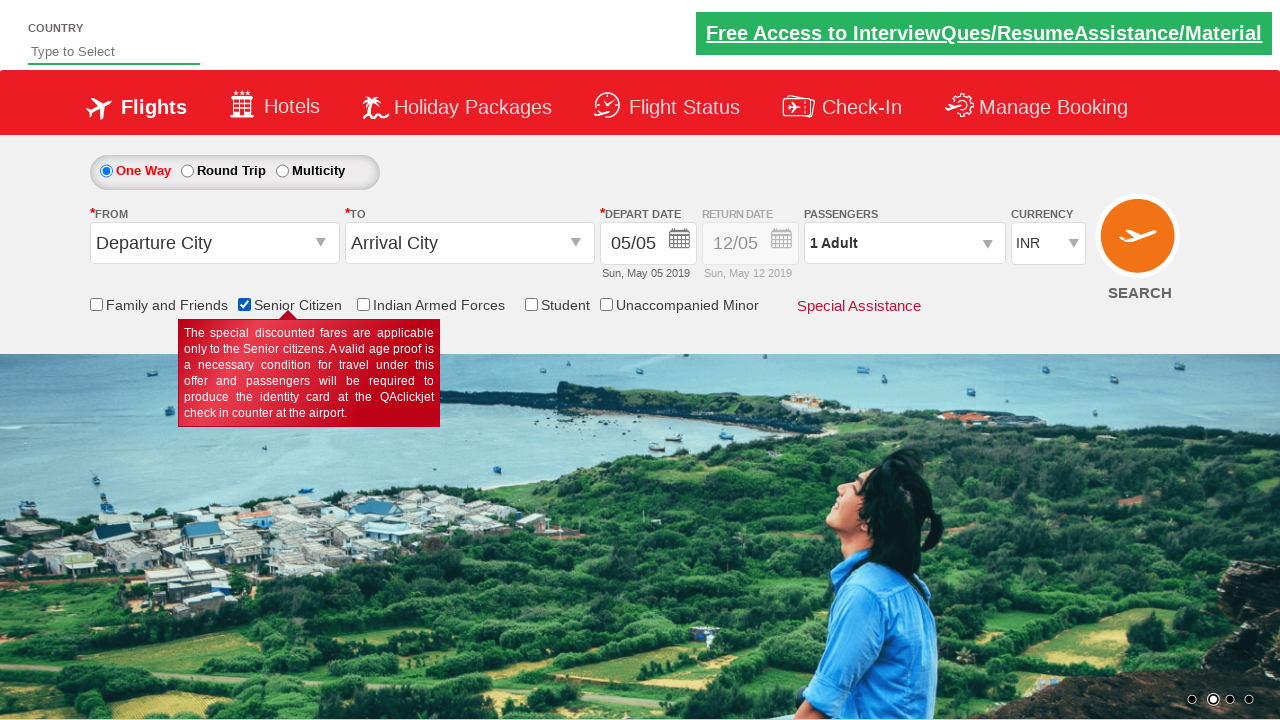

Verified Senior Citizen Discount checkbox is selected
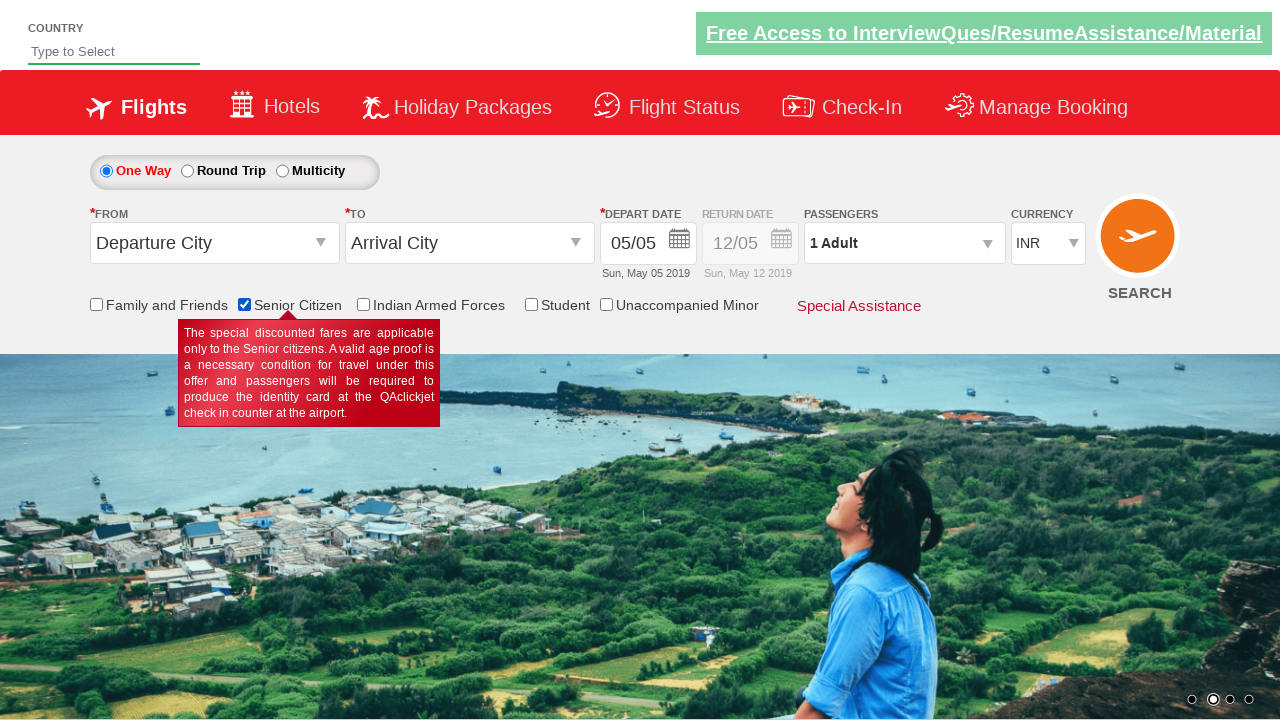

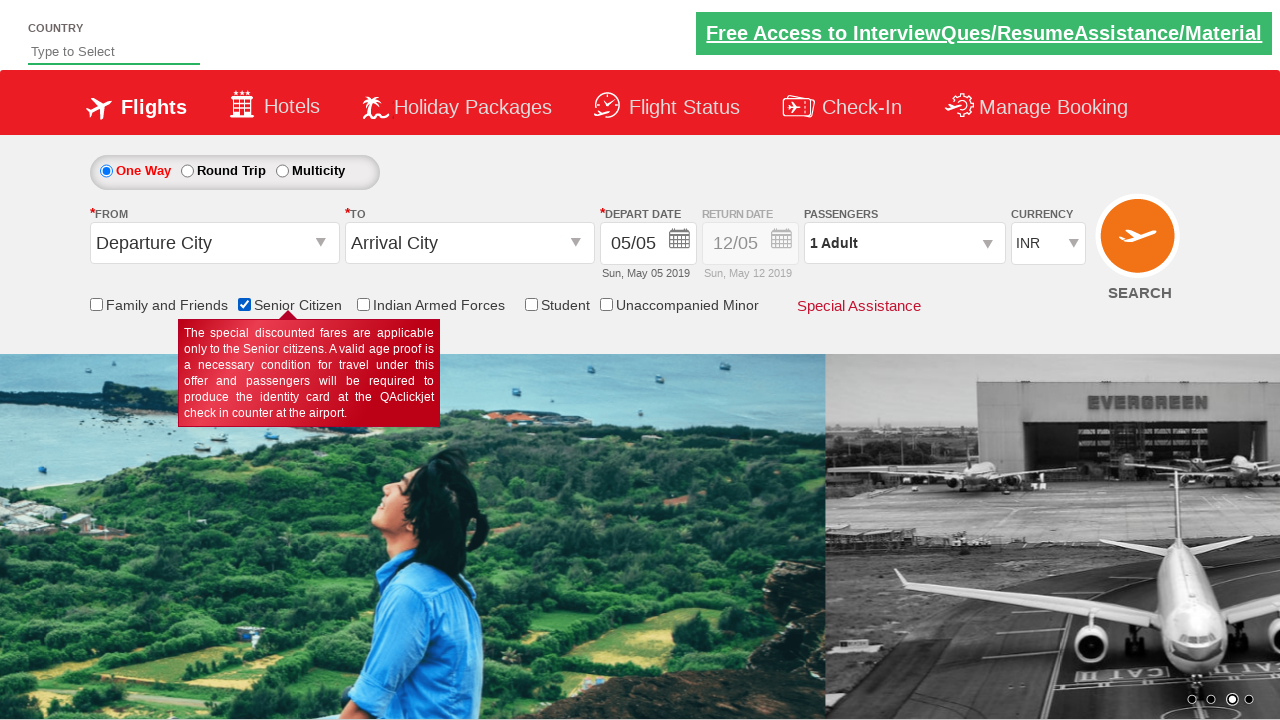